Tests right-click context menu functionality by performing a right-click on an element, selecting an option from the context menu, and handling the resulting alert

Starting URL: https://swisnl.github.io/jQuery-contextMenu/demo.html

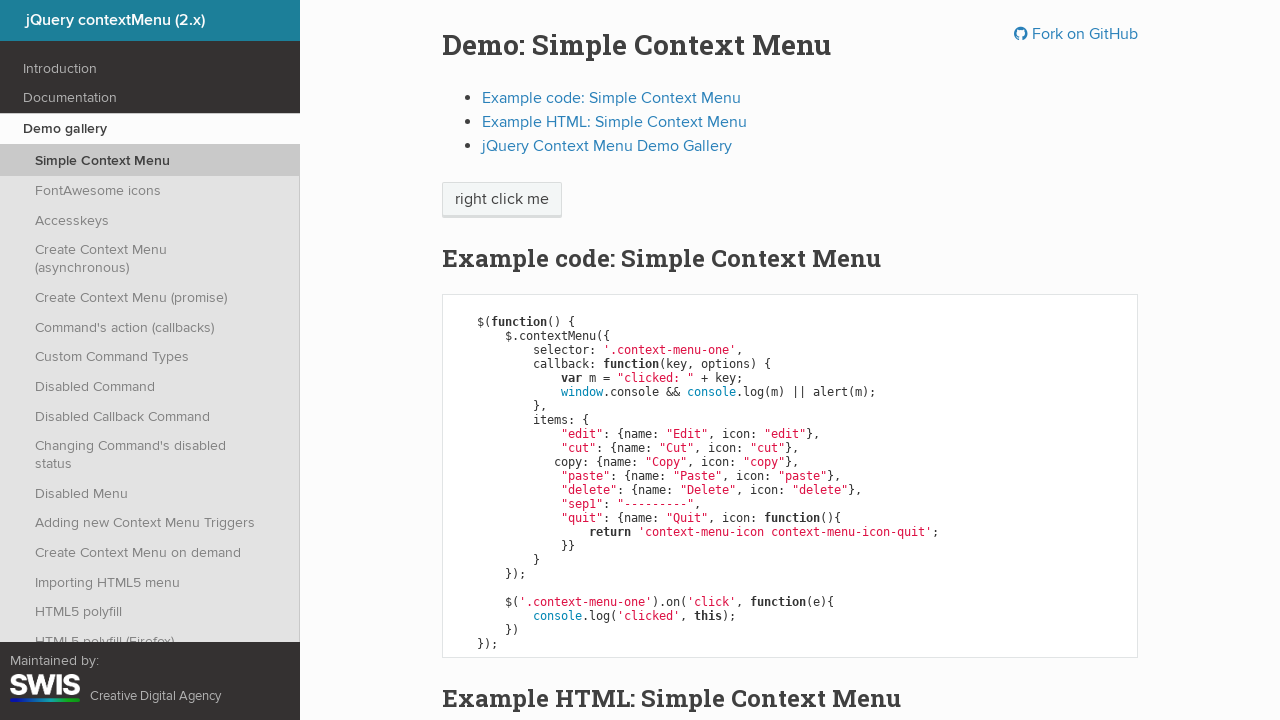

Located the right-click target element
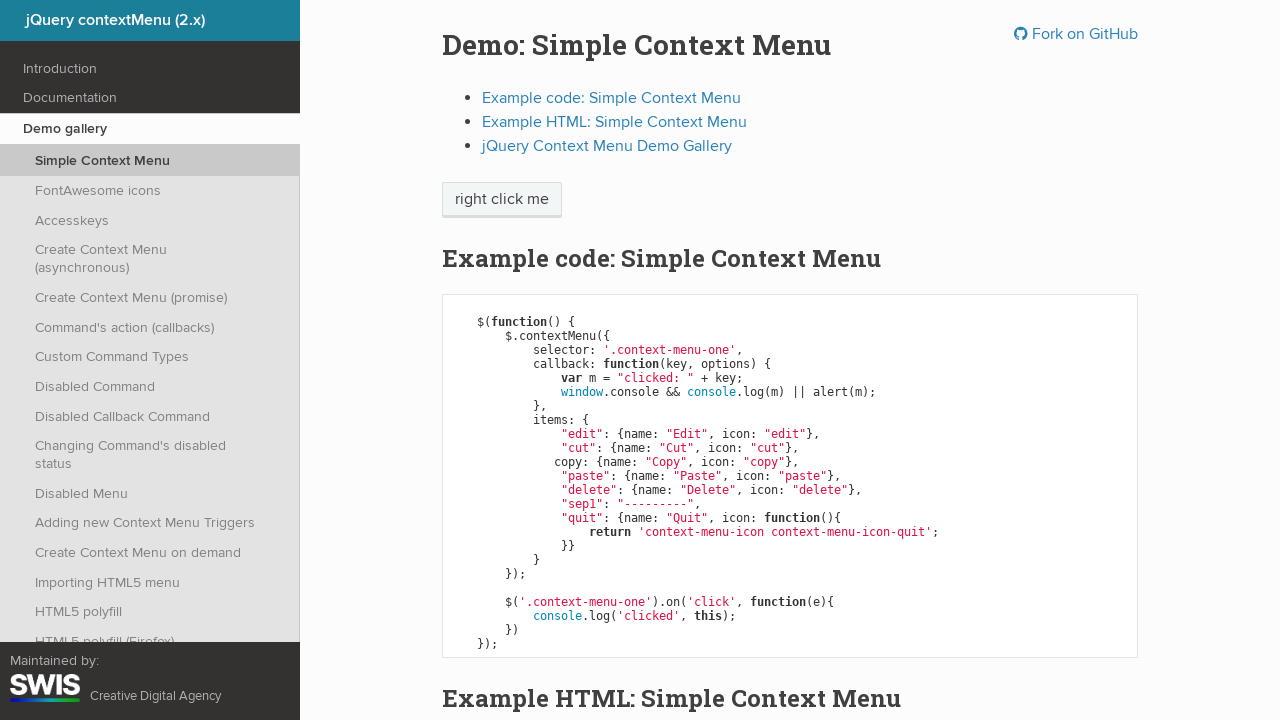

Performed right-click on the target element to open context menu at (502, 200) on xpath=//span[normalize-space()='right click me']
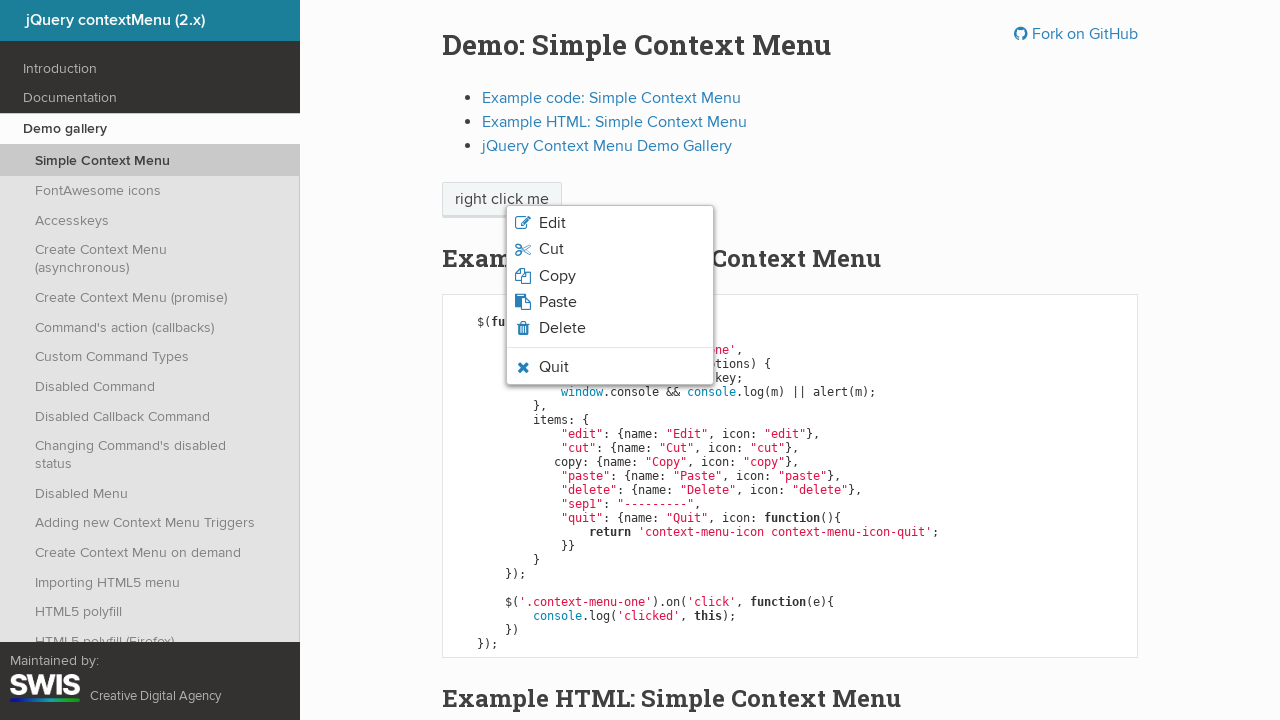

Selected Edit option from context menu at (552, 223) on xpath=//span[normalize-space()='Edit']
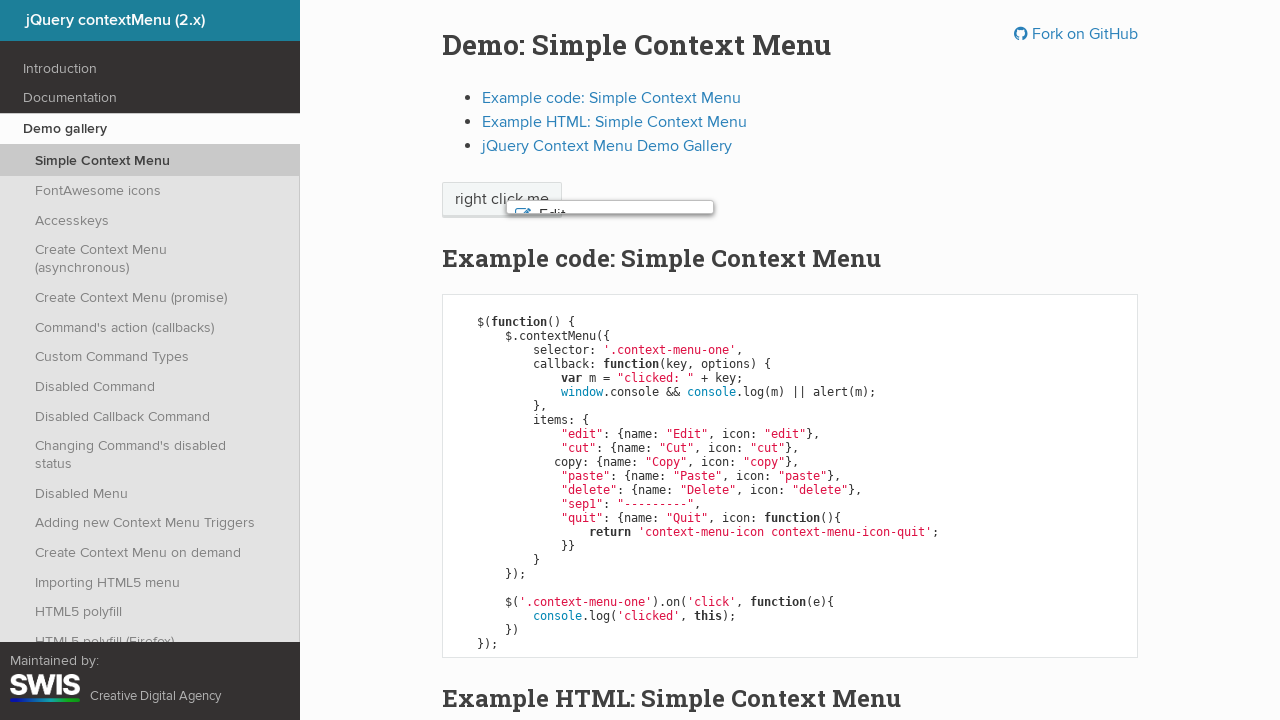

Set up alert dialog handler to accept alerts
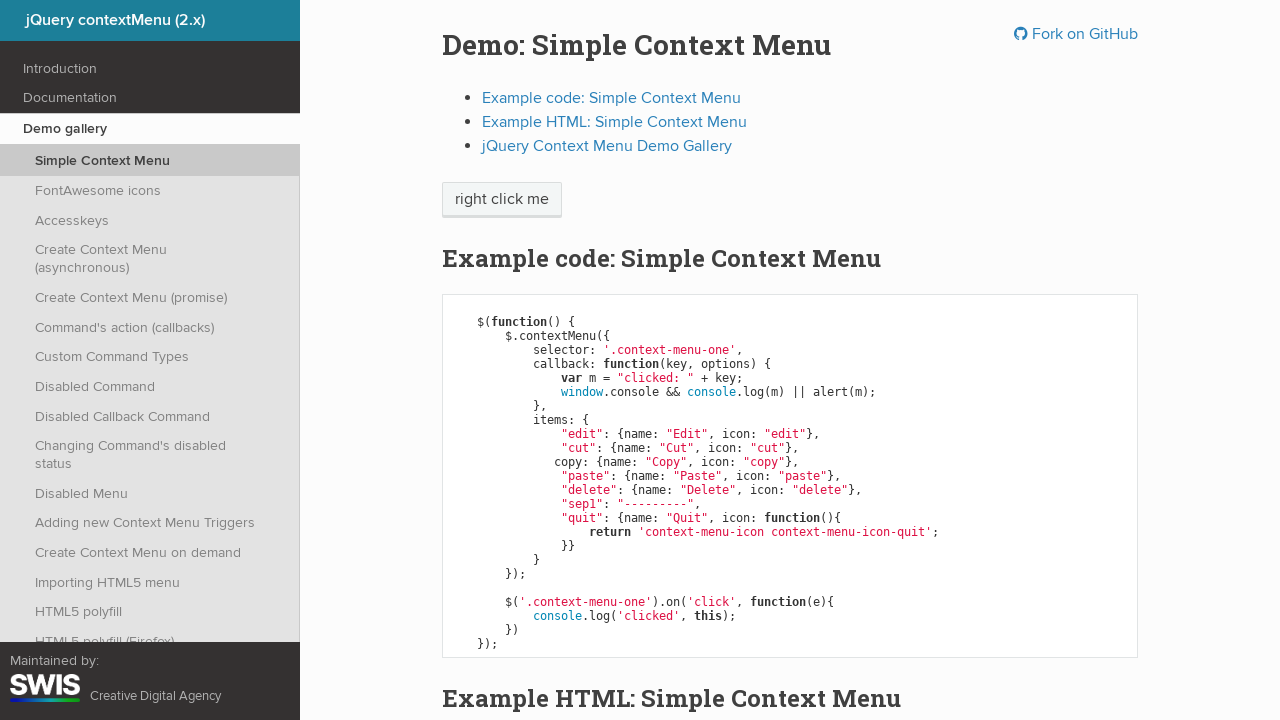

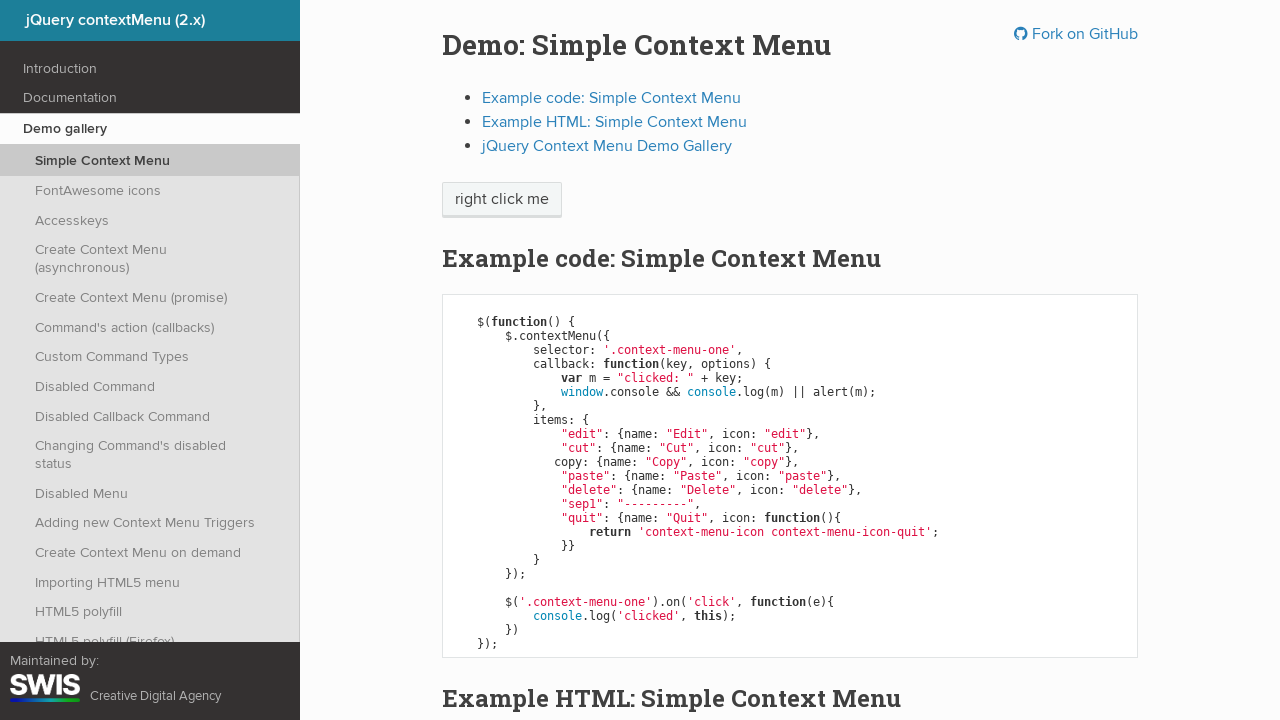